Tests selecting an option from a dropdown menu using Playwright's built-in select functionality and verifying the correct option is selected.

Starting URL: http://the-internet.herokuapp.com/dropdown

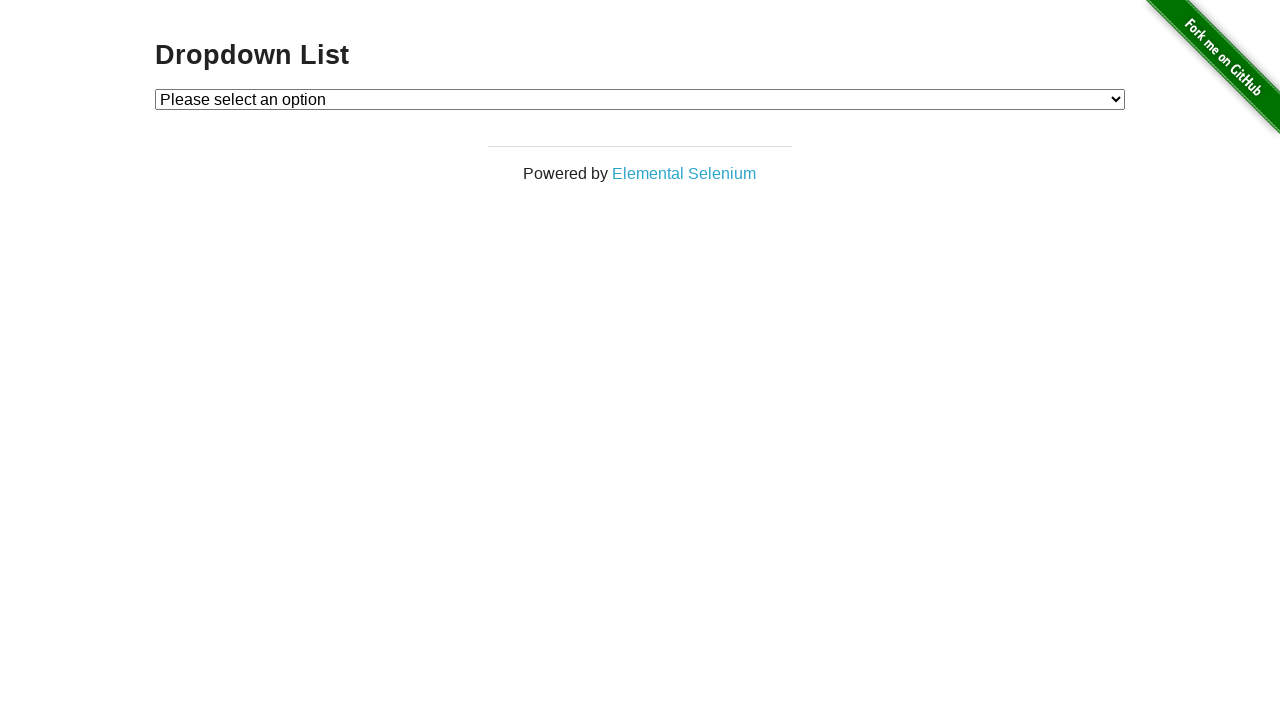

Selected 'Option 1' from dropdown menu on #dropdown
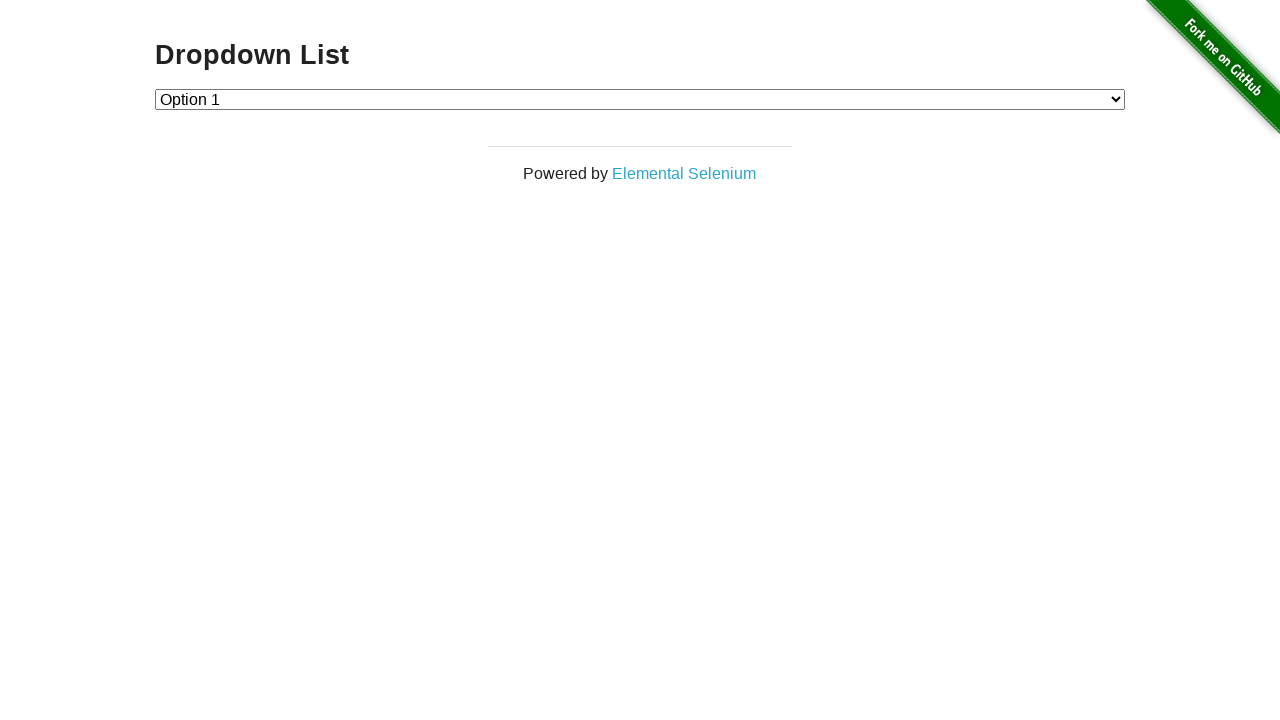

Retrieved selected option text from dropdown
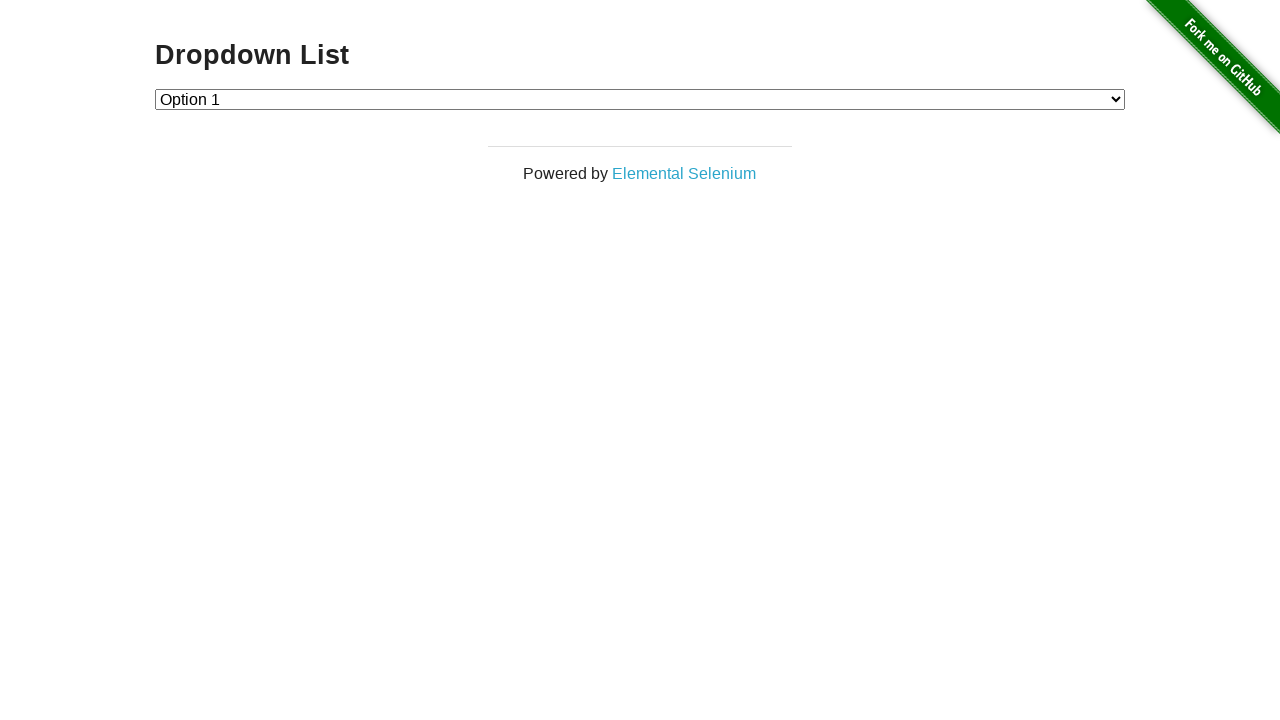

Verified that 'Option 1' is correctly selected in dropdown
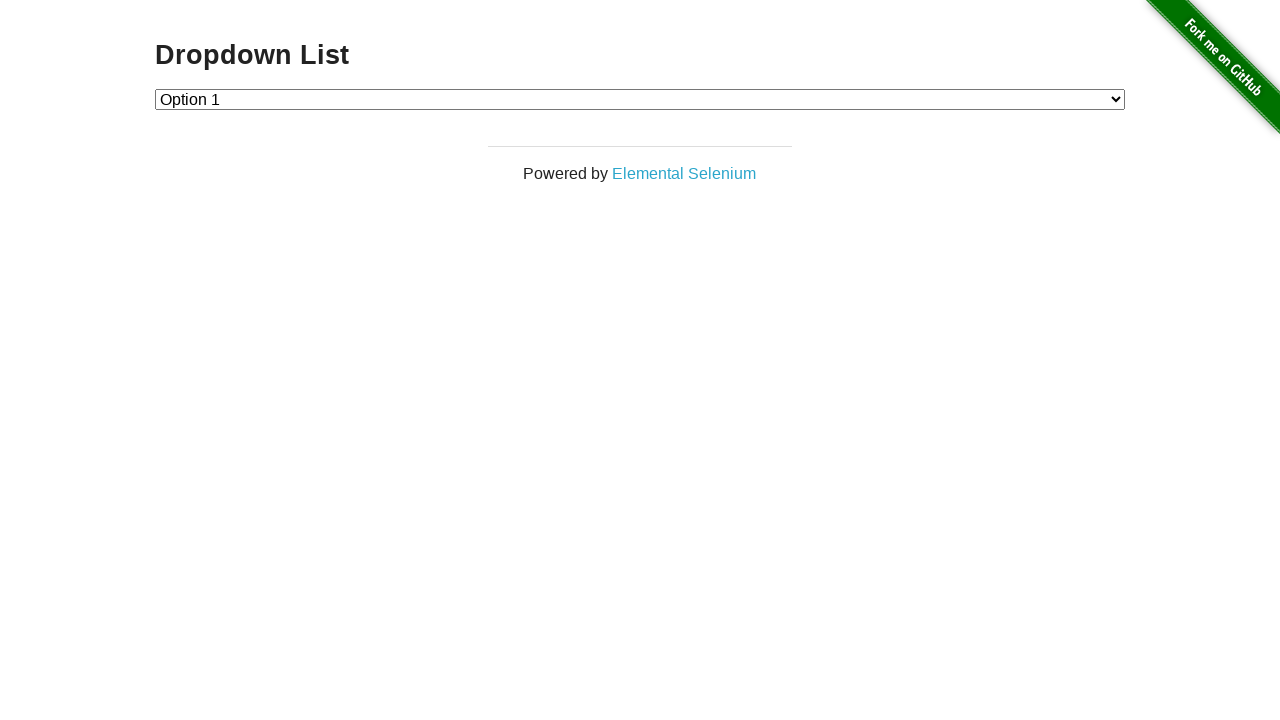

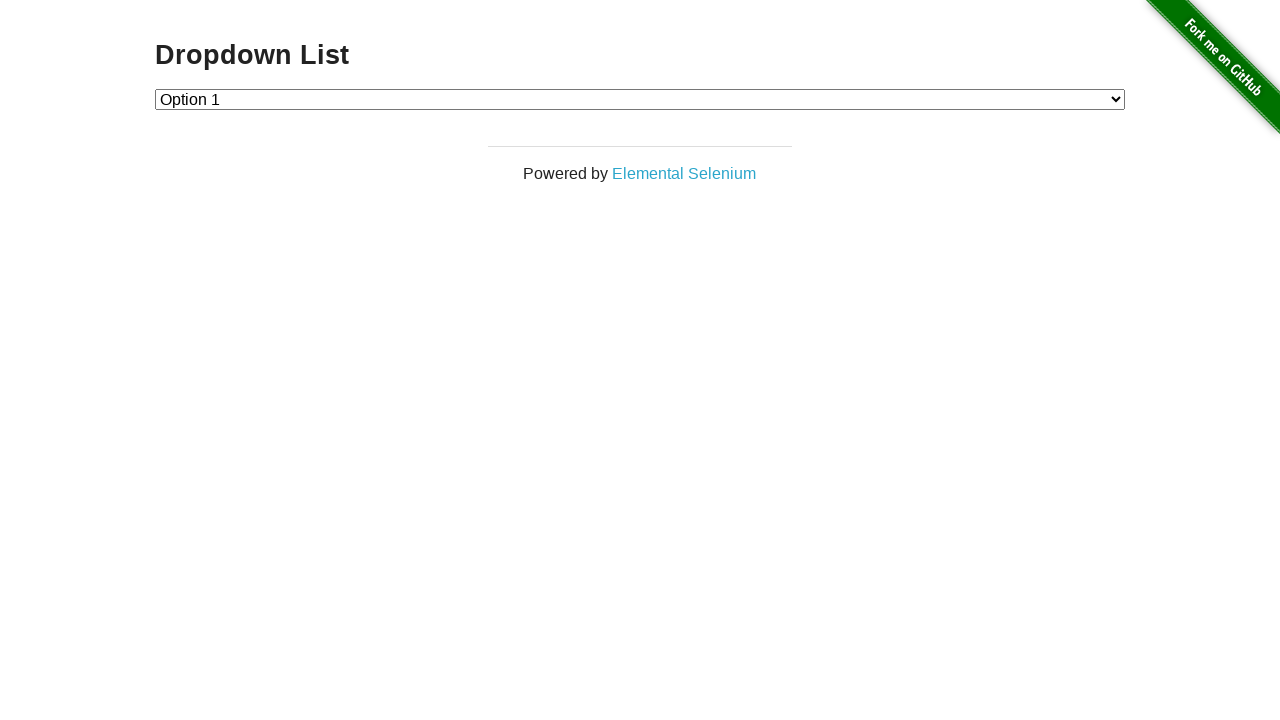